Navigates to the Click On Detroit news website and verifies the page loads successfully.

Starting URL: http://clickondetroit.com

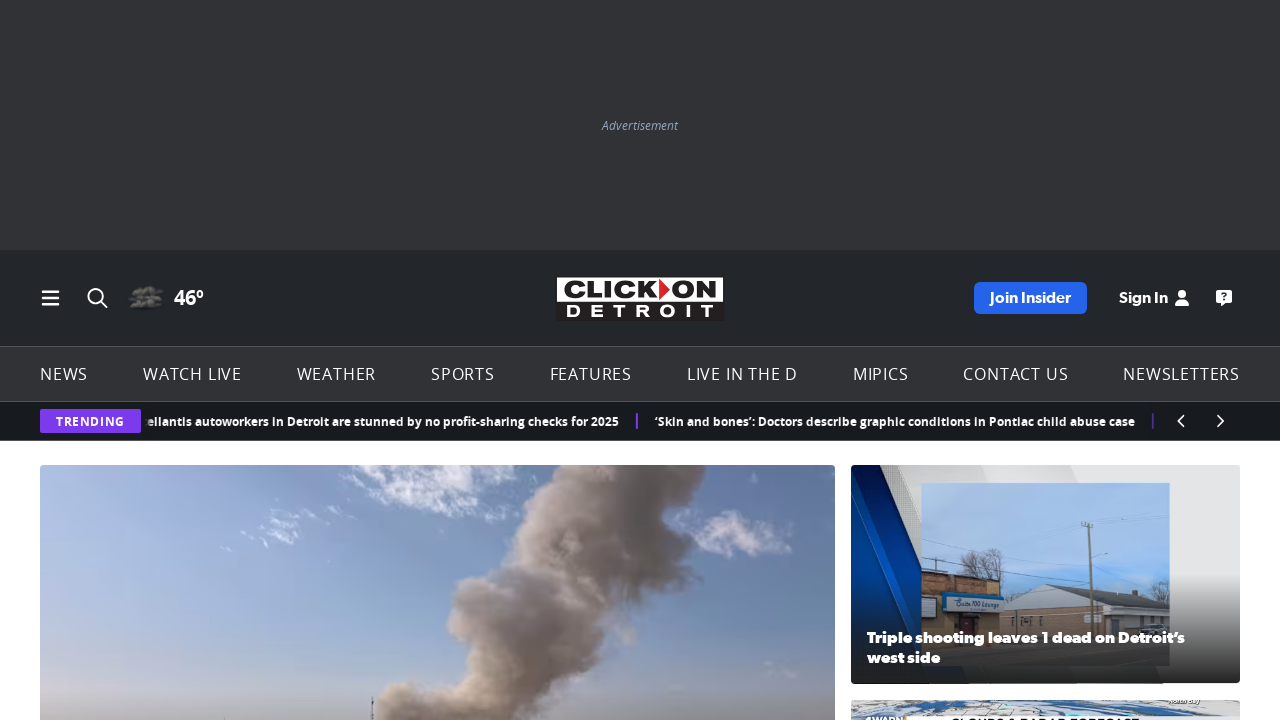

Waited for page DOM to fully load
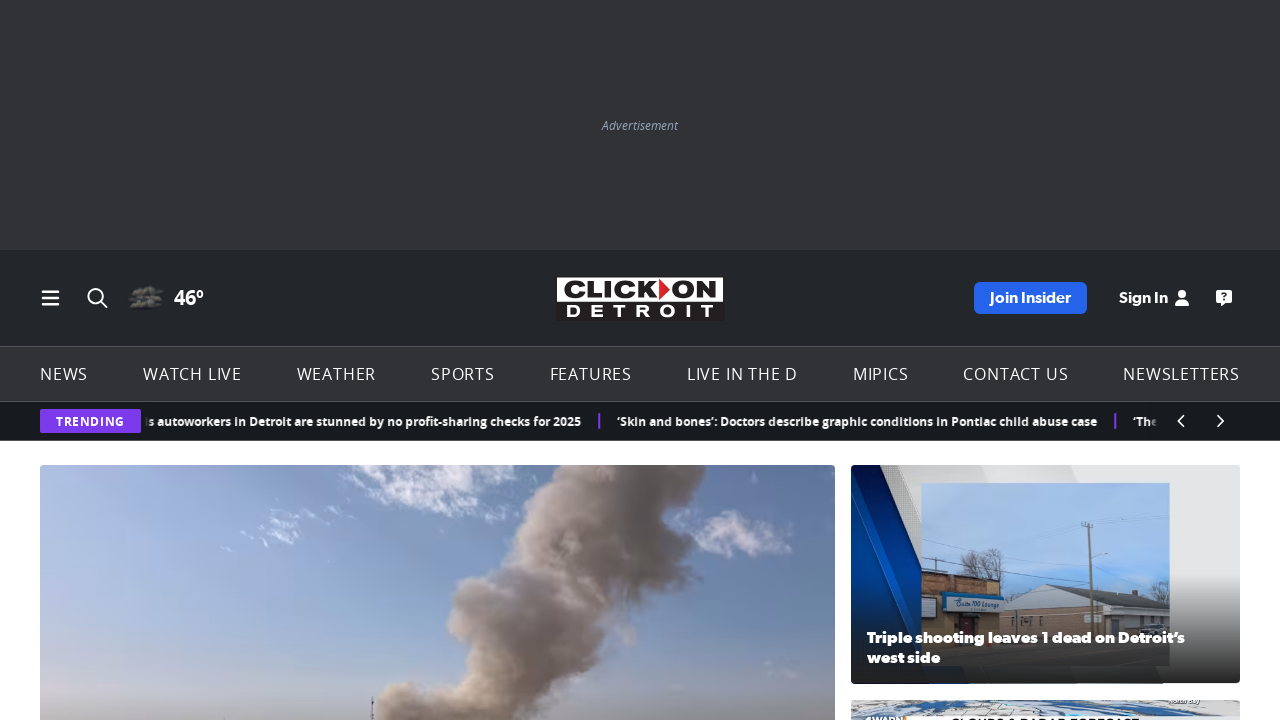

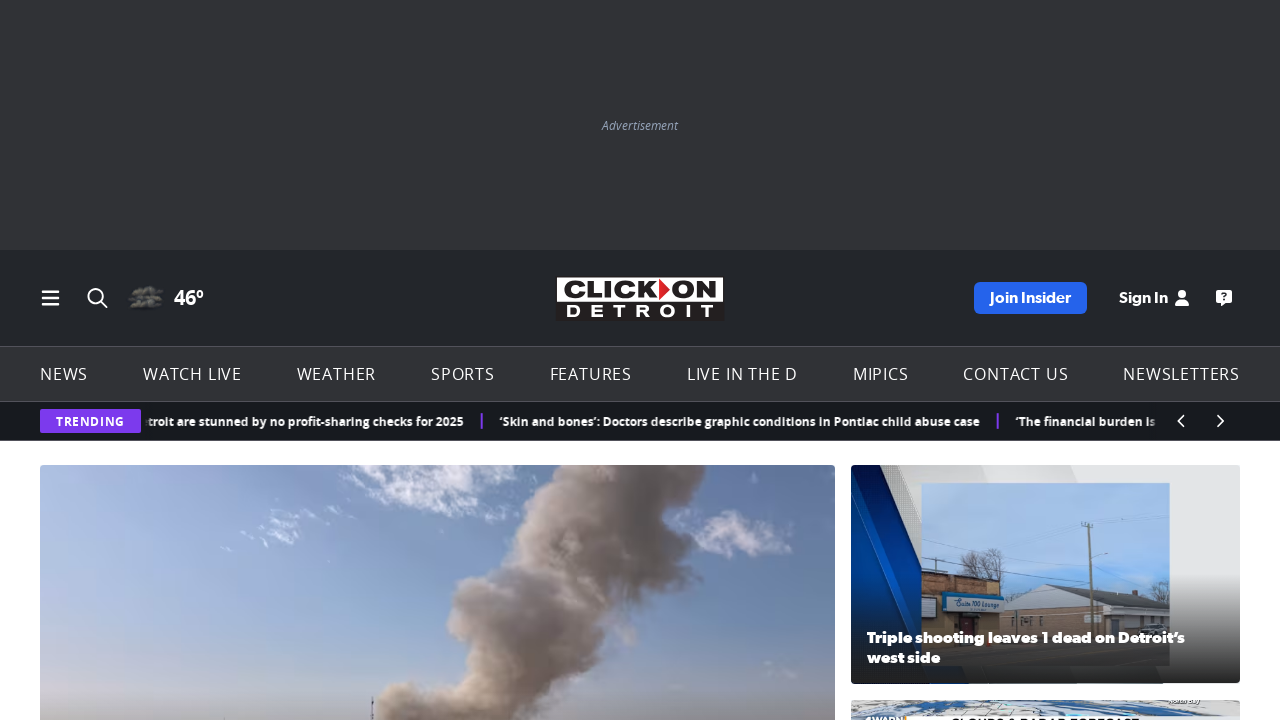